Tests interaction with course content page by clicking on a heading element and performing a right-click context menu action on a task link, then navigating the context menu using keyboard.

Starting URL: https://greenstech.in/selenium-course-content.html

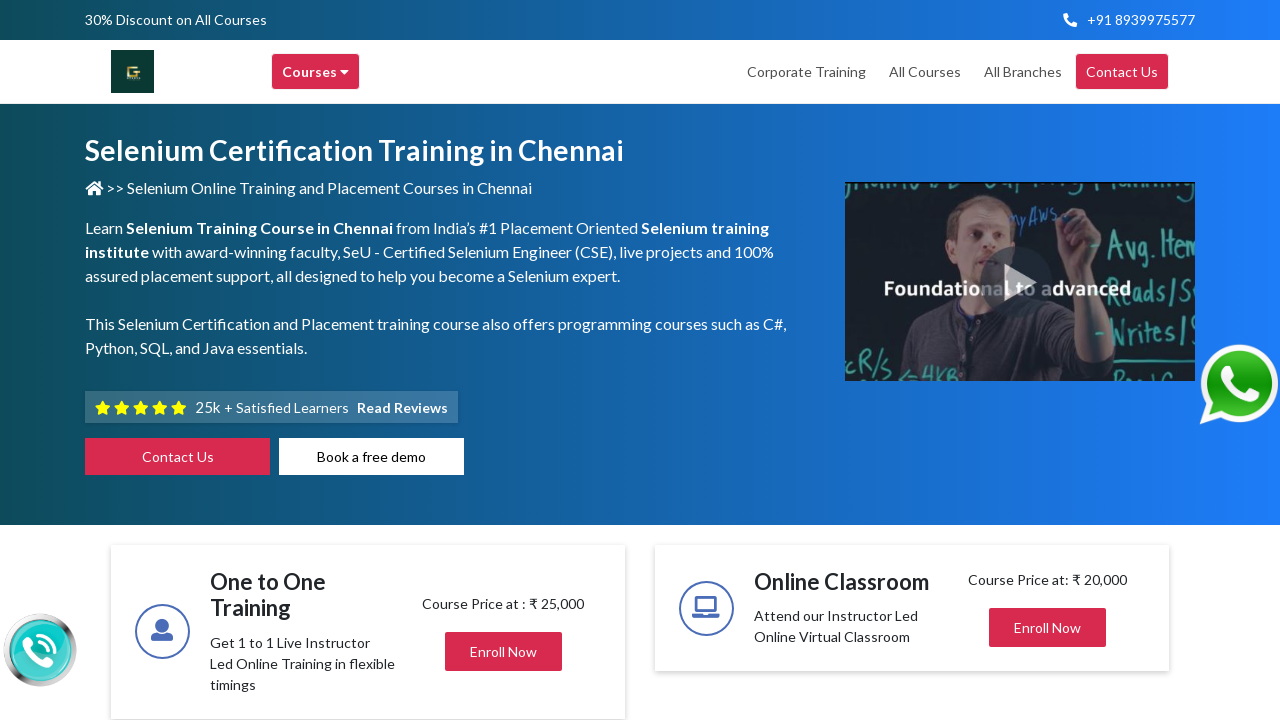

Clicked heading element #heading303 to expand/toggle content at (1048, 360) on #heading303
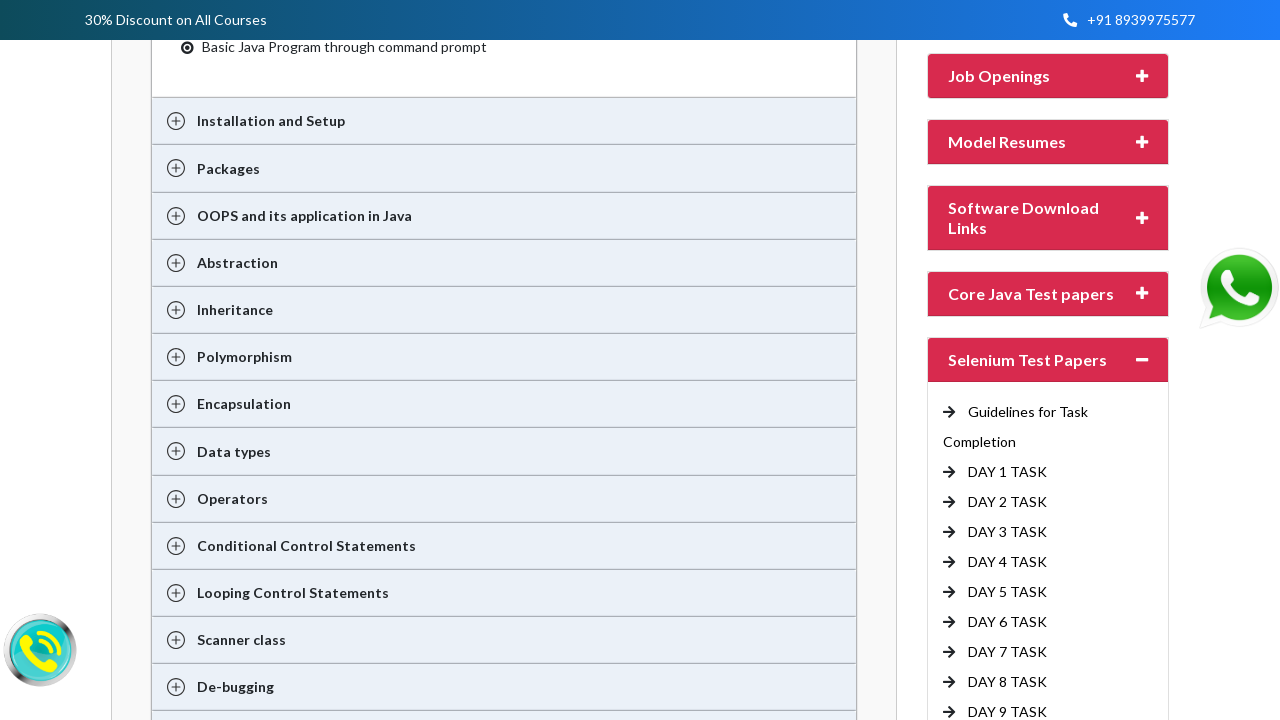

Located DAY 6 TASK link element
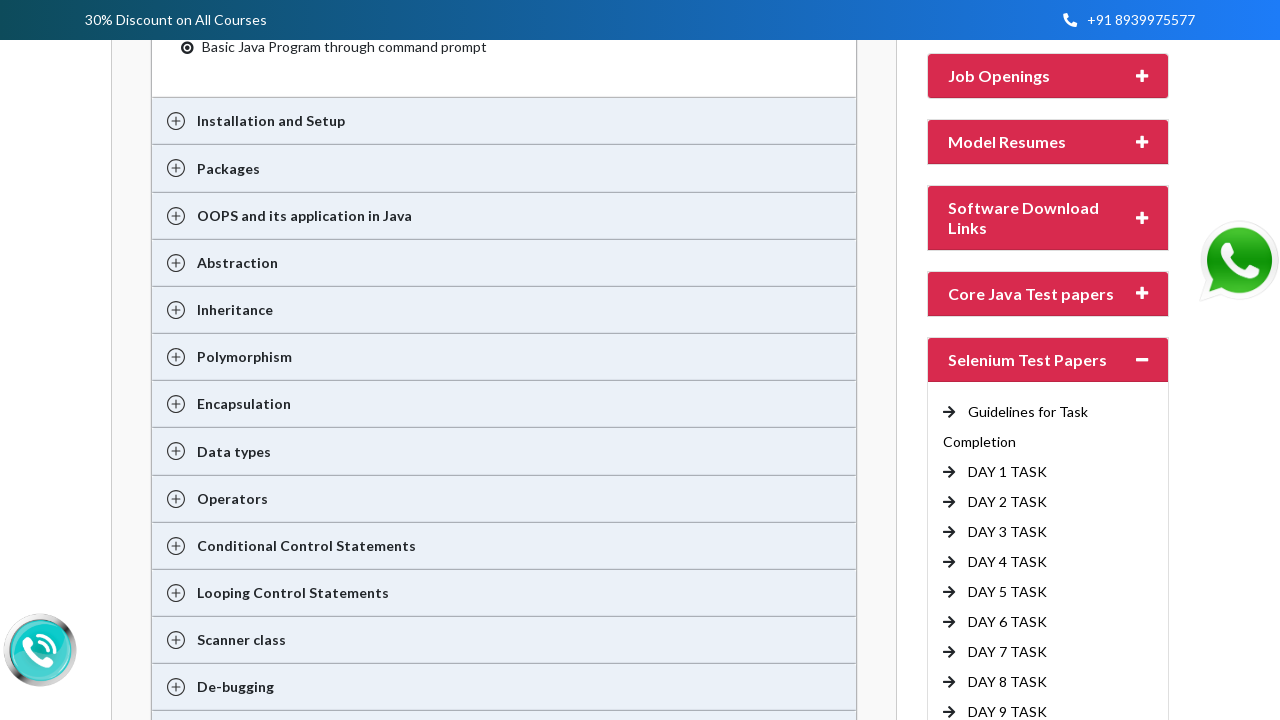

Right-clicked on DAY 6 TASK link to open context menu at (1008, 622) on xpath=//a[contains(text(), 'DAY 6 TASK')] >> nth=0
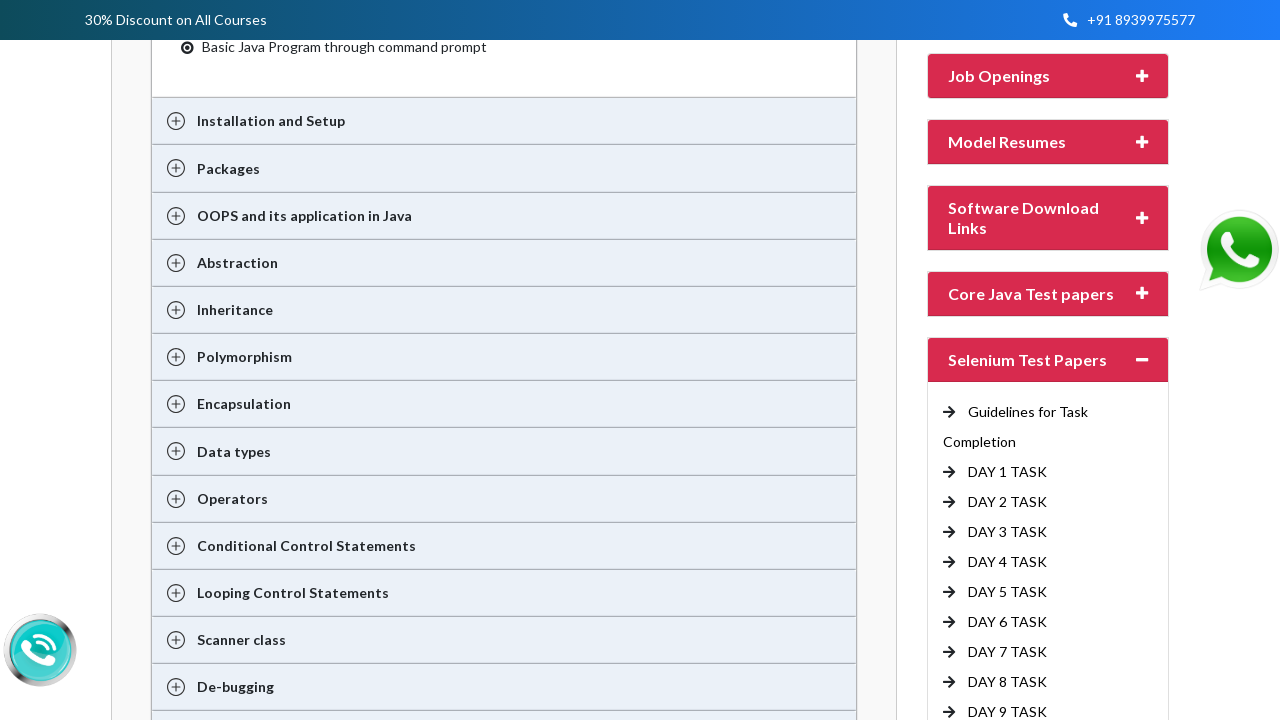

Pressed ArrowDown in context menu (iteration 1/6)
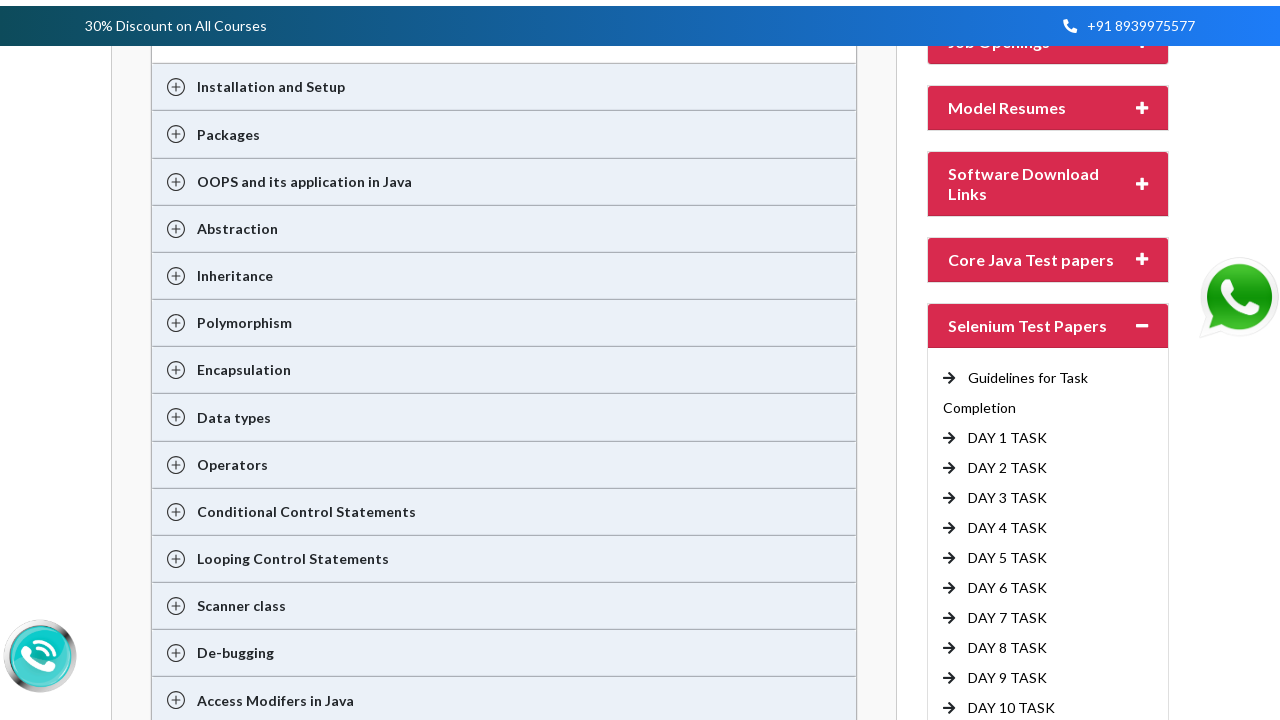

Pressed ArrowDown in context menu (iteration 2/6)
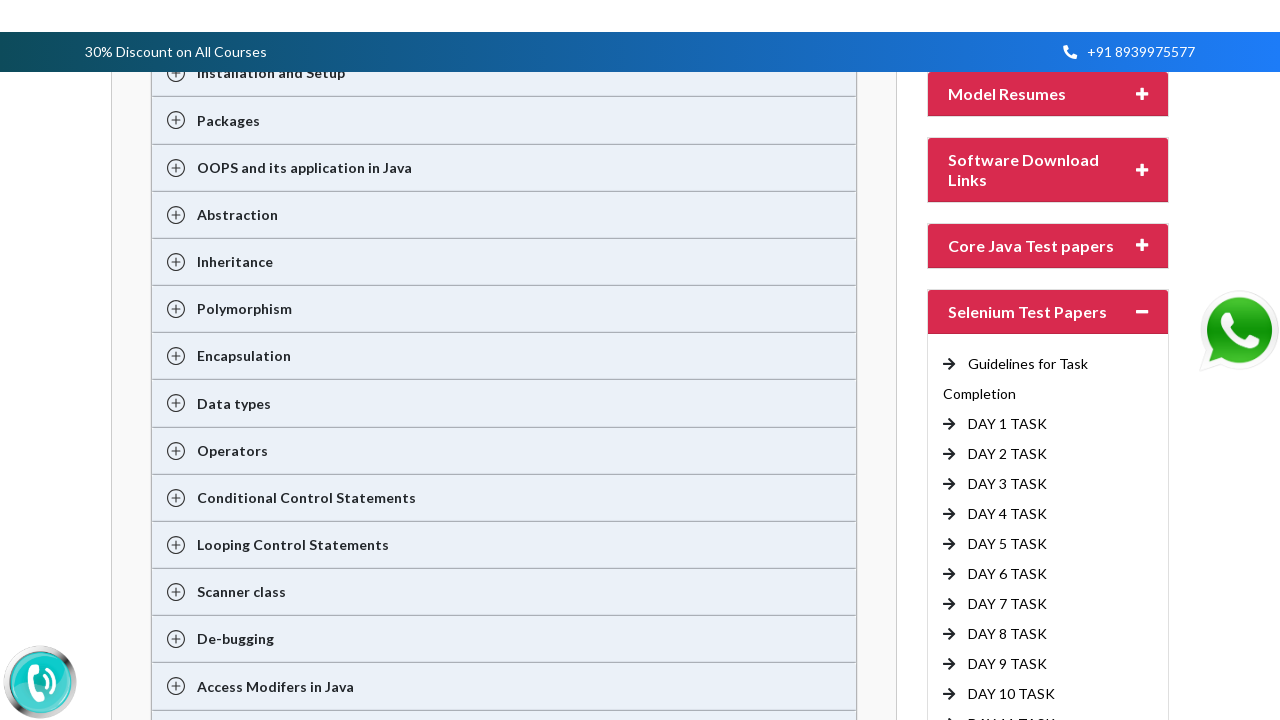

Pressed ArrowDown in context menu (iteration 3/6)
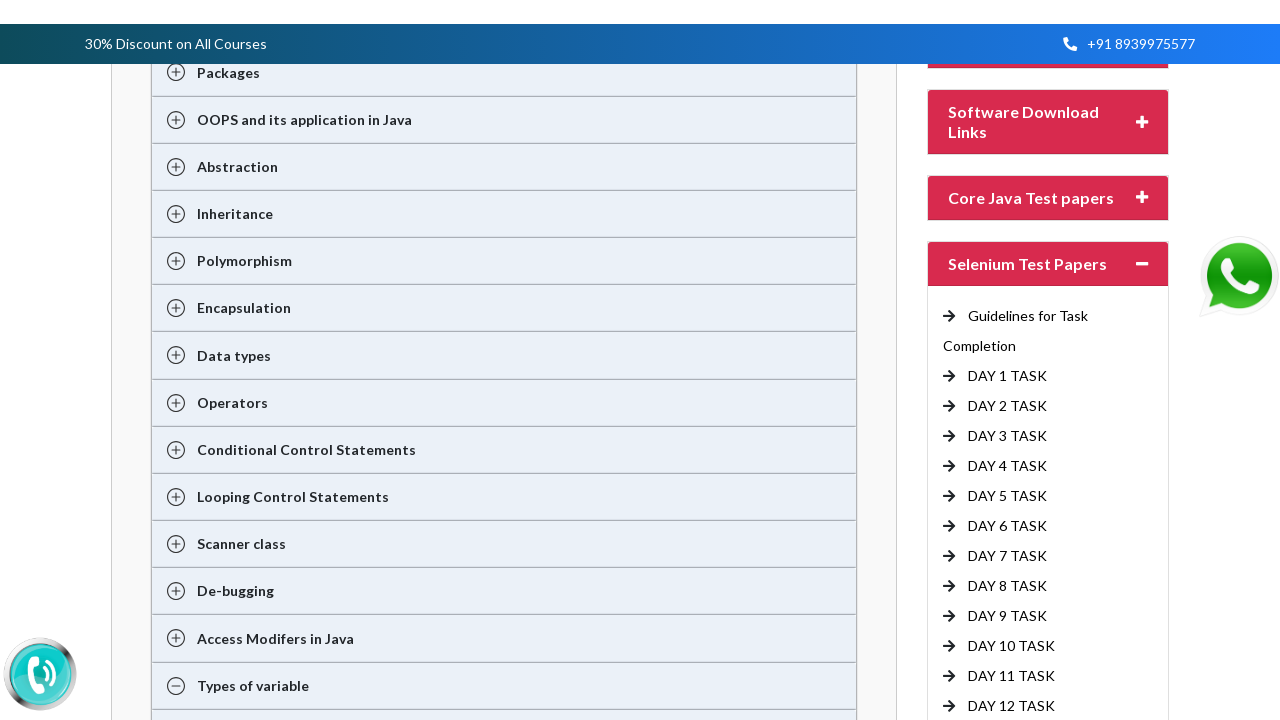

Pressed ArrowDown in context menu (iteration 4/6)
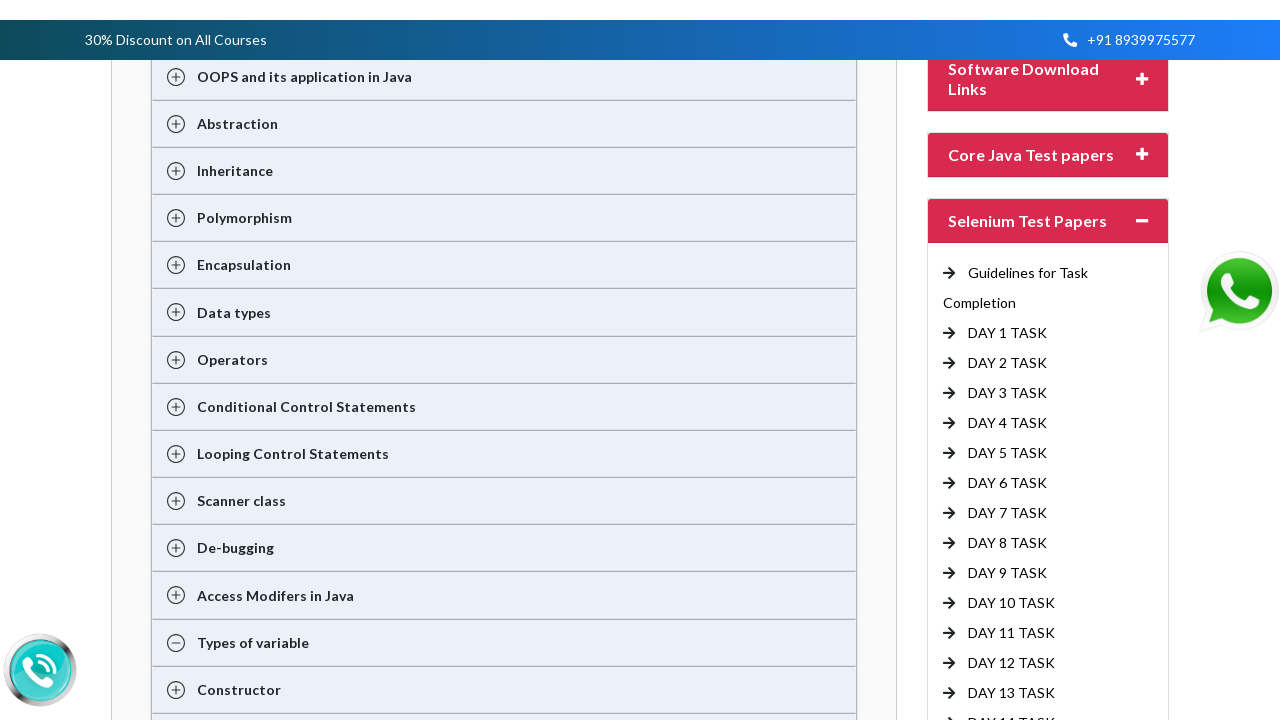

Pressed ArrowDown in context menu (iteration 5/6)
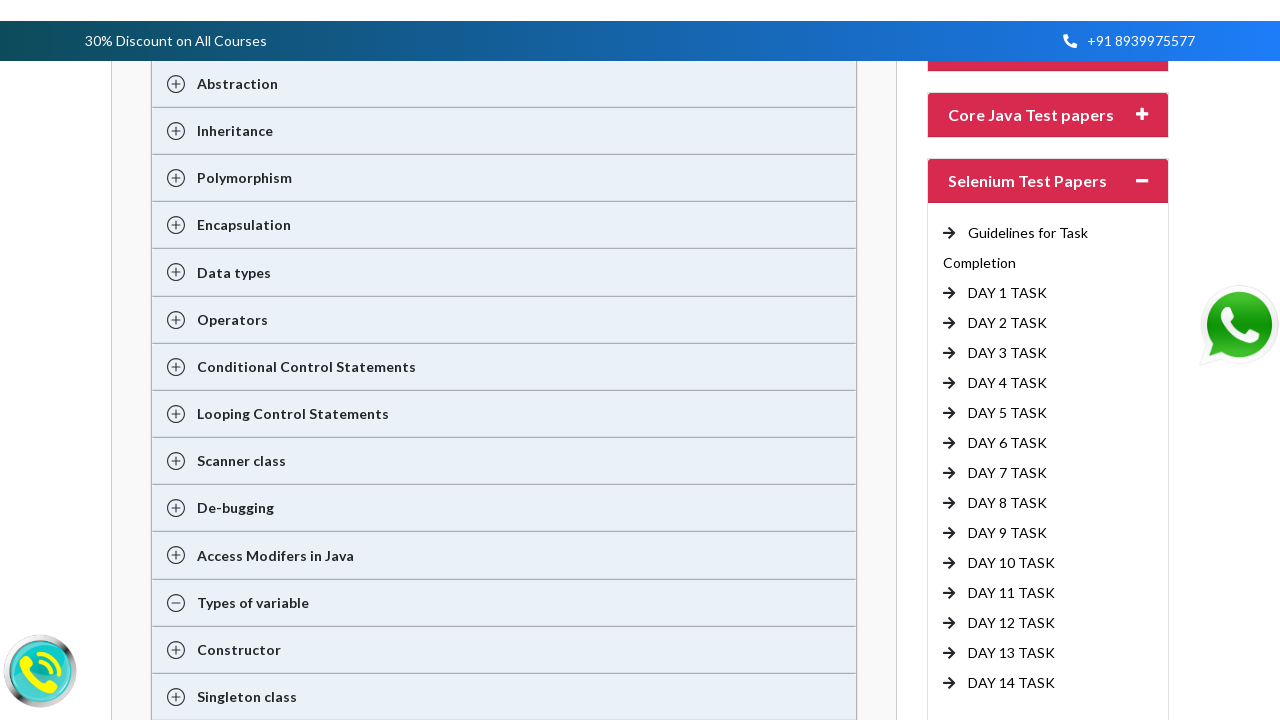

Pressed ArrowDown in context menu (iteration 6/6)
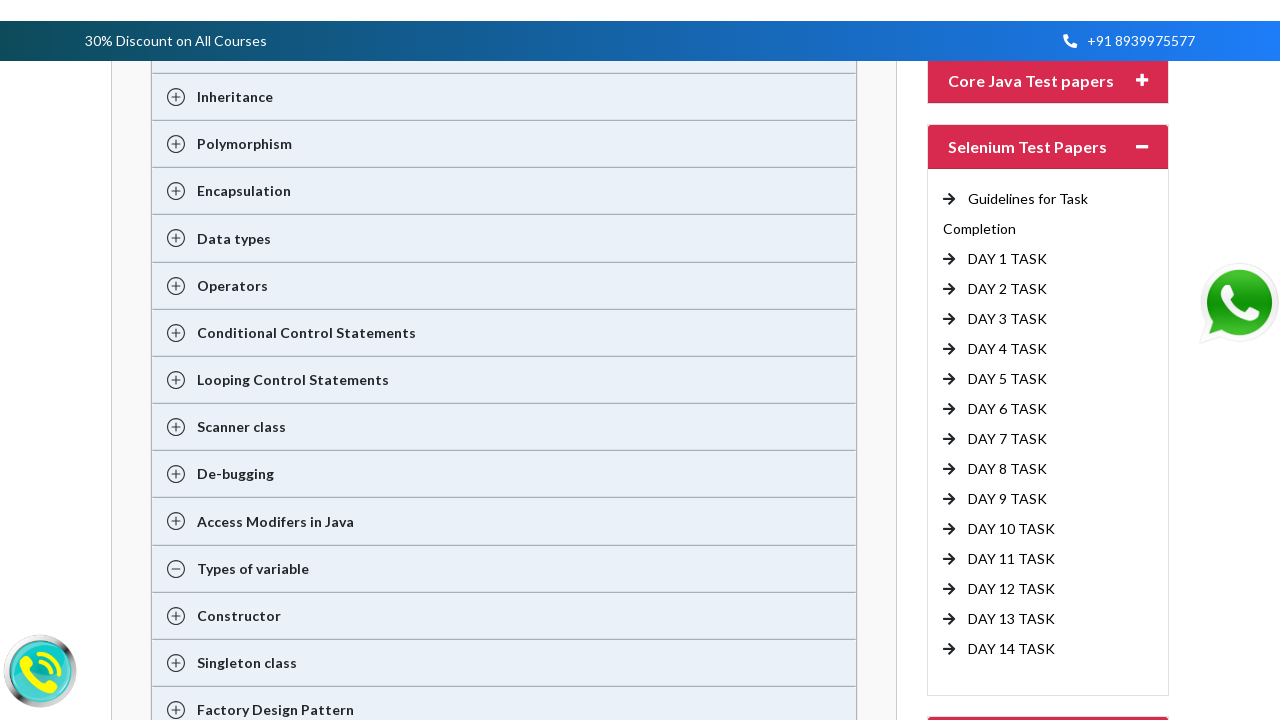

Pressed Enter to select context menu option
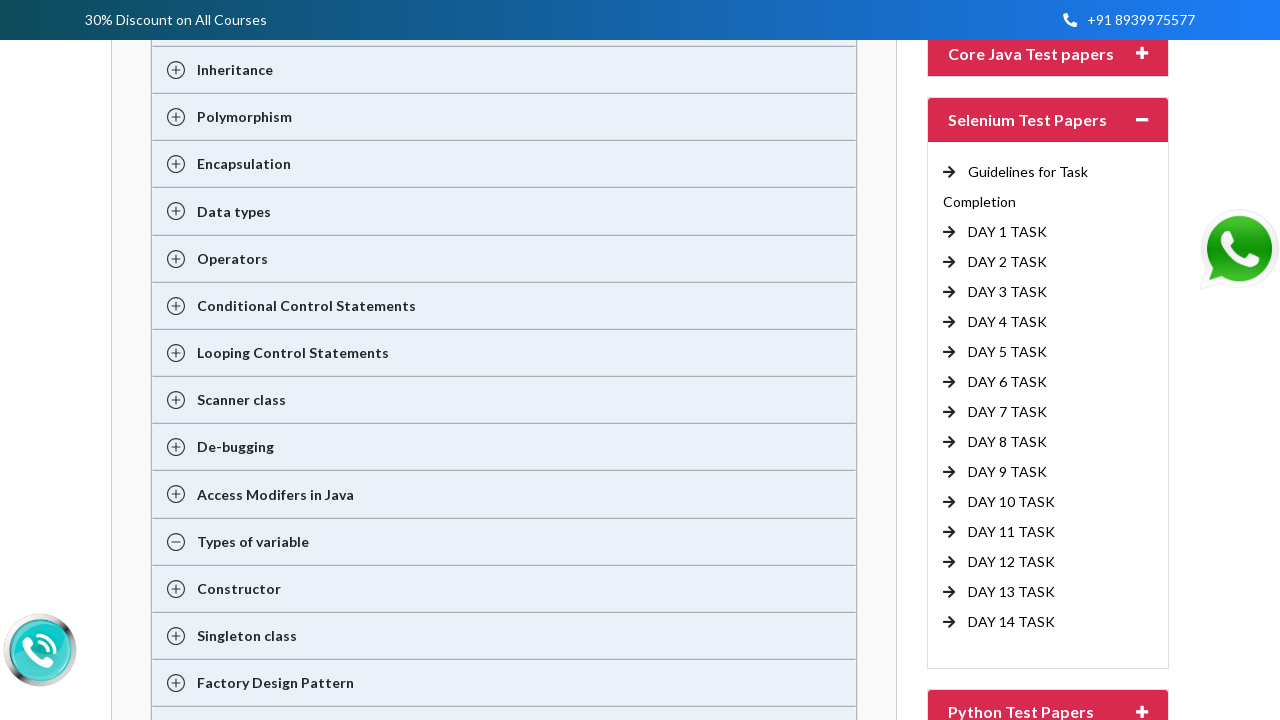

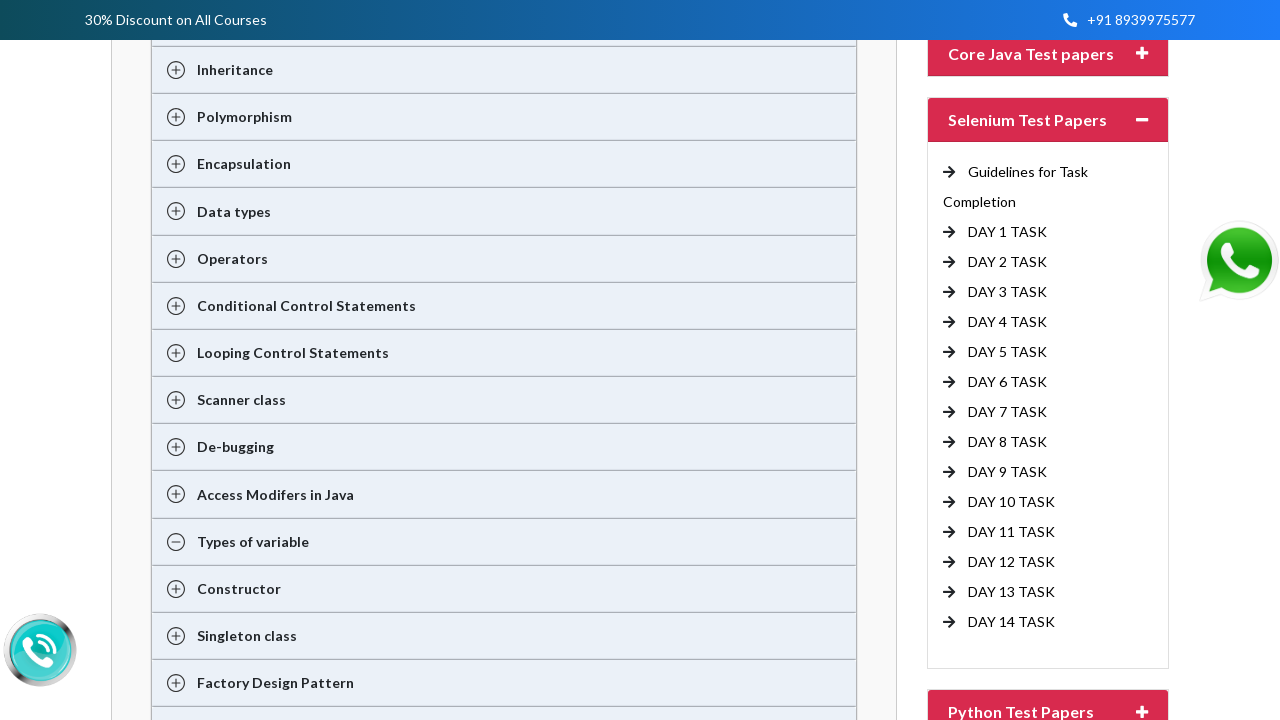